Tests dropdown selection functionality by selecting an option from a course dropdown menu

Starting URL: https://www.hyrtutorials.com/p/html-dropdown-elements-practice.html

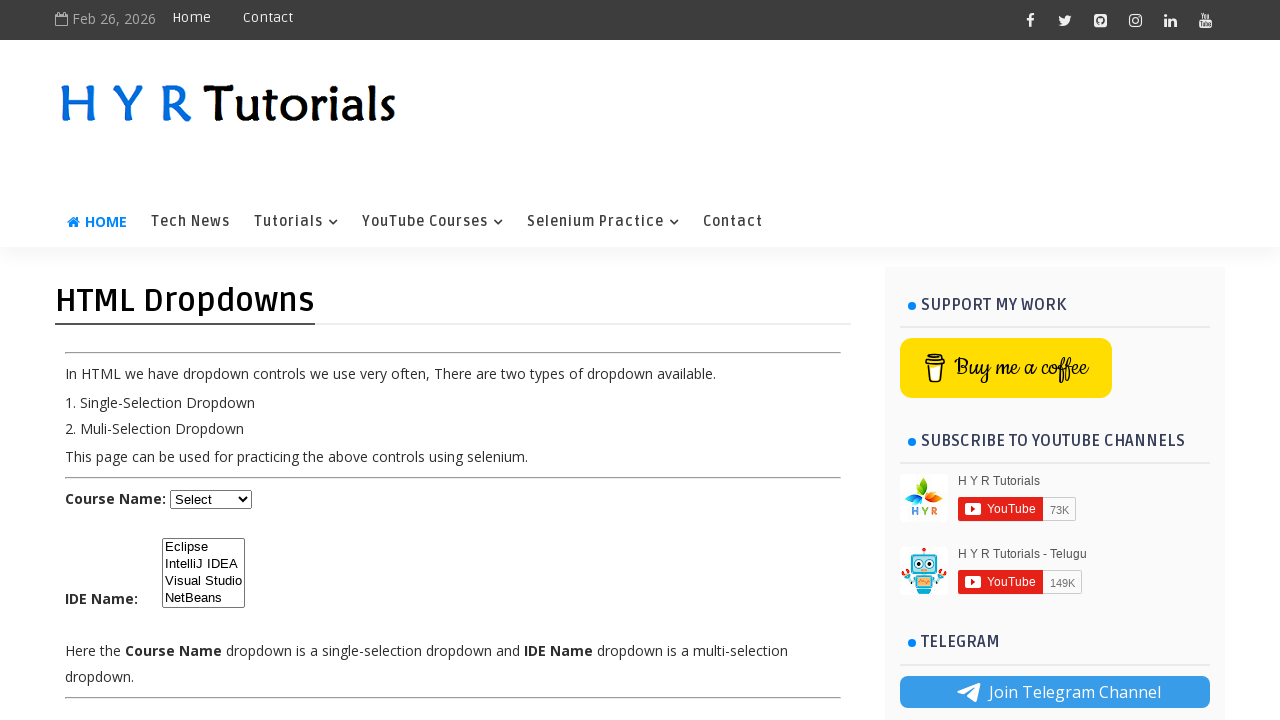

Selected 'java' option from course dropdown on #course
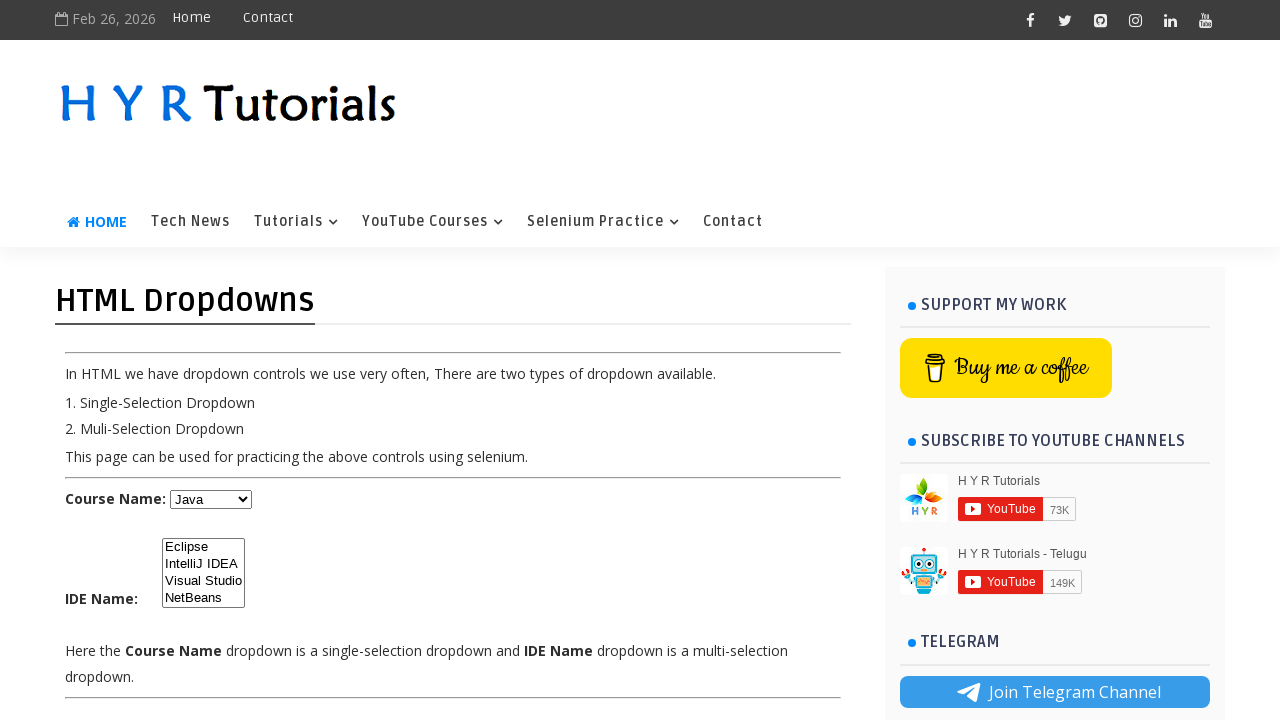

Evaluated dropdown to check if multiple selection is allowed
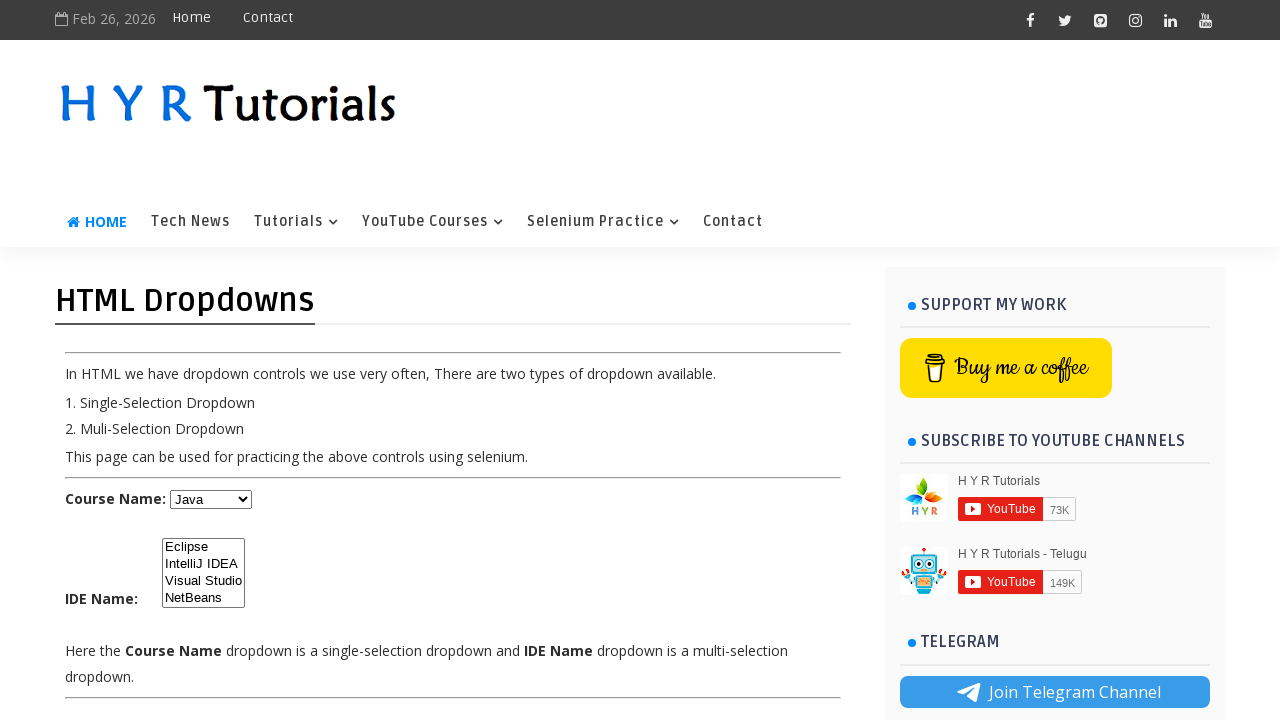

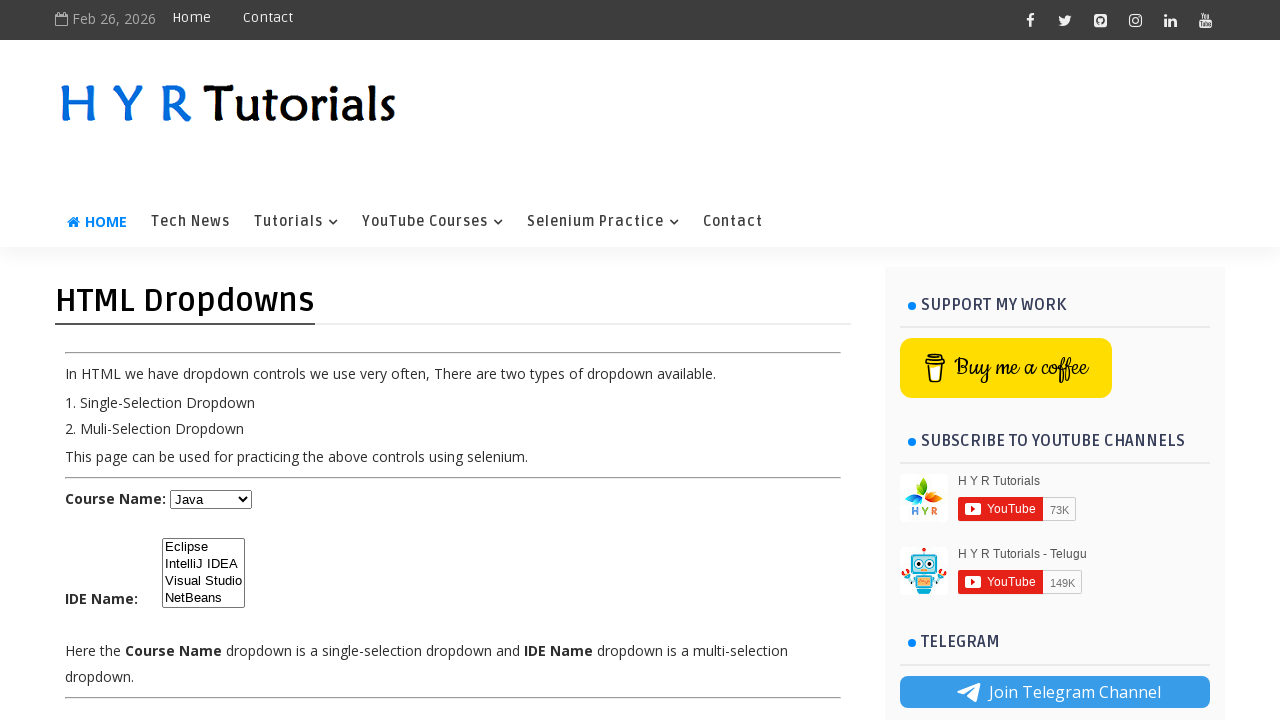